Tests editing a todo item and saving changes by blurring the input field, verifying the text is updated.

Starting URL: https://todomvc.com/examples/typescript-angular/#/

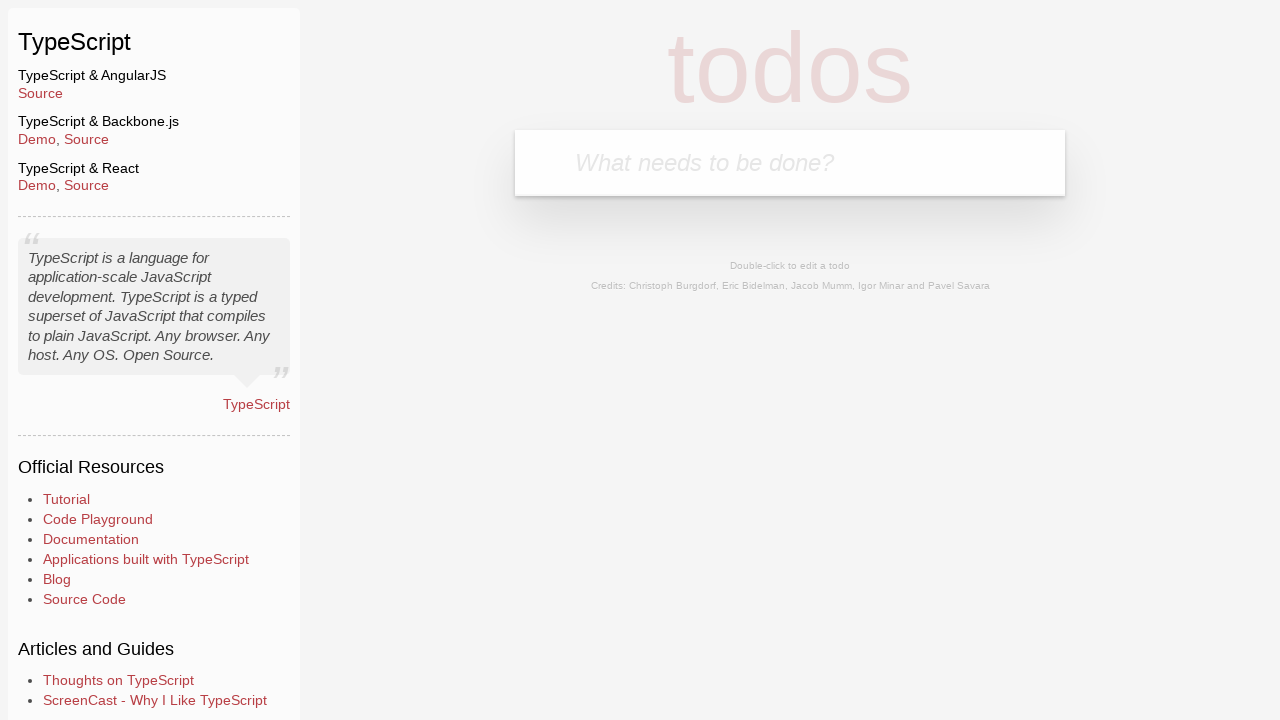

Filled new todo input field with 'Lorem' on .new-todo
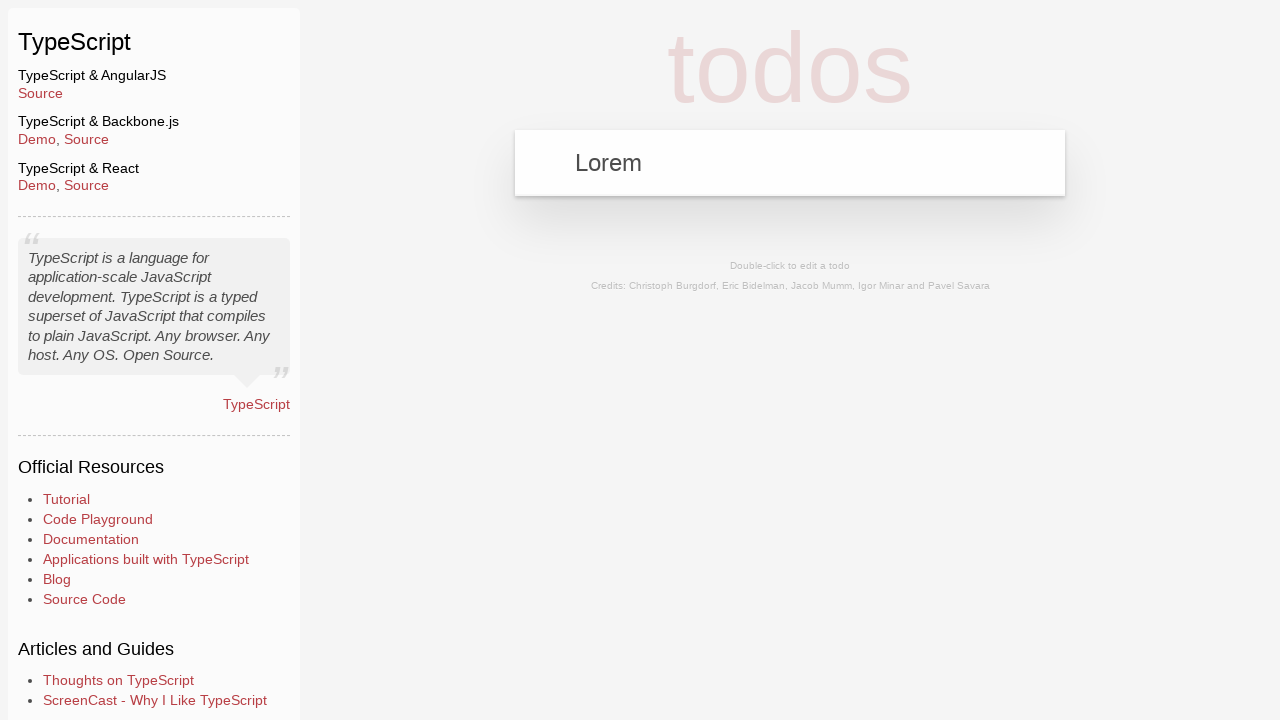

Pressed Enter to create the todo item on .new-todo
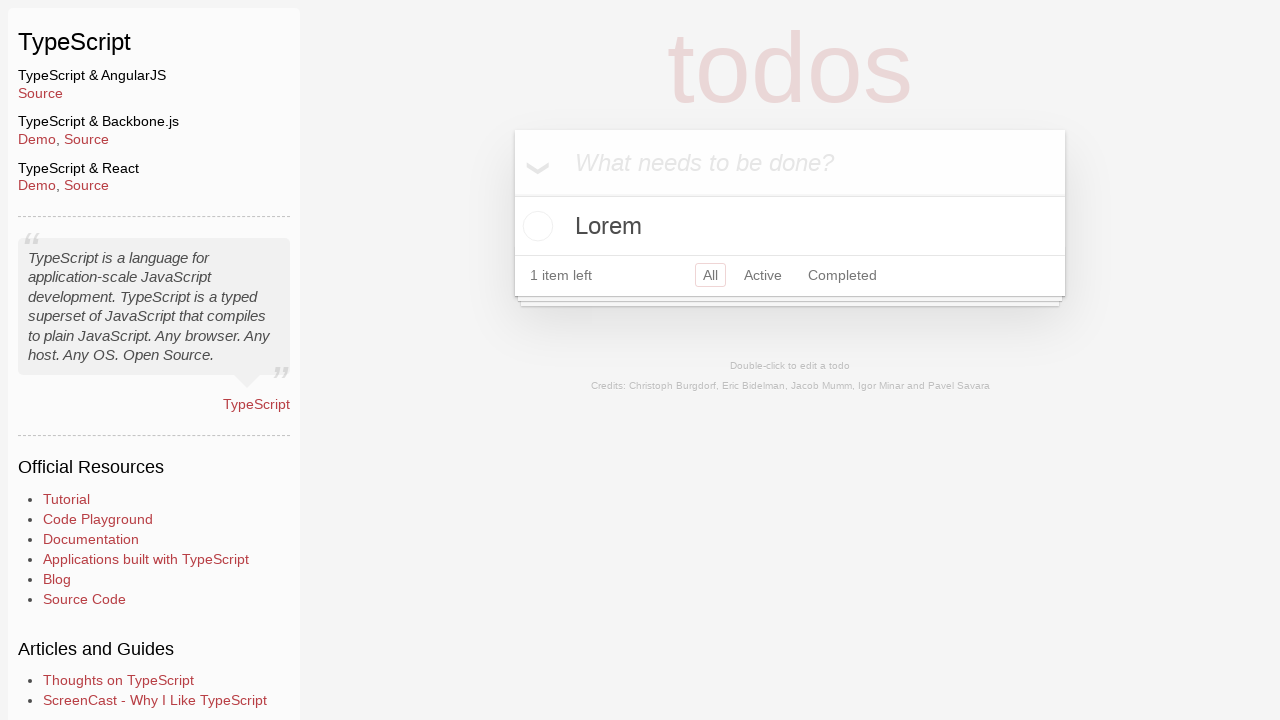

Double-clicked todo item to enter edit mode at (790, 226) on text=Lorem
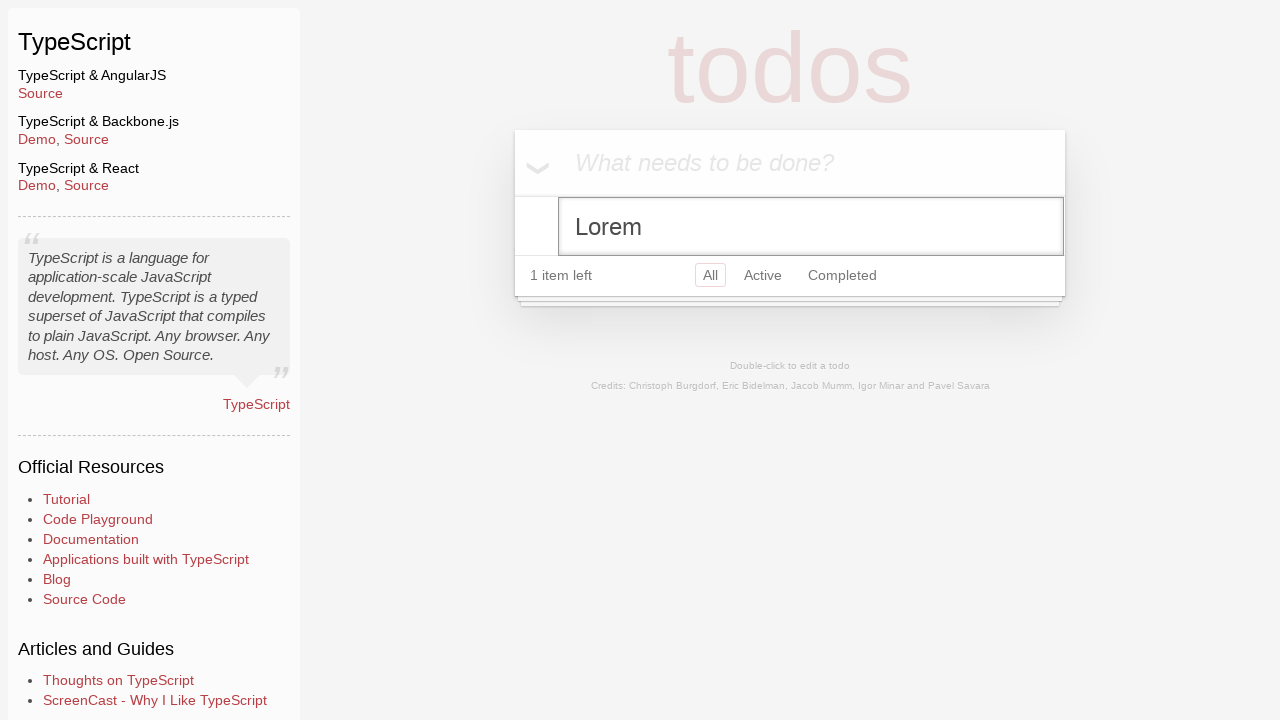

Filled edit field with 'Ipsum' to update todo text on .edit
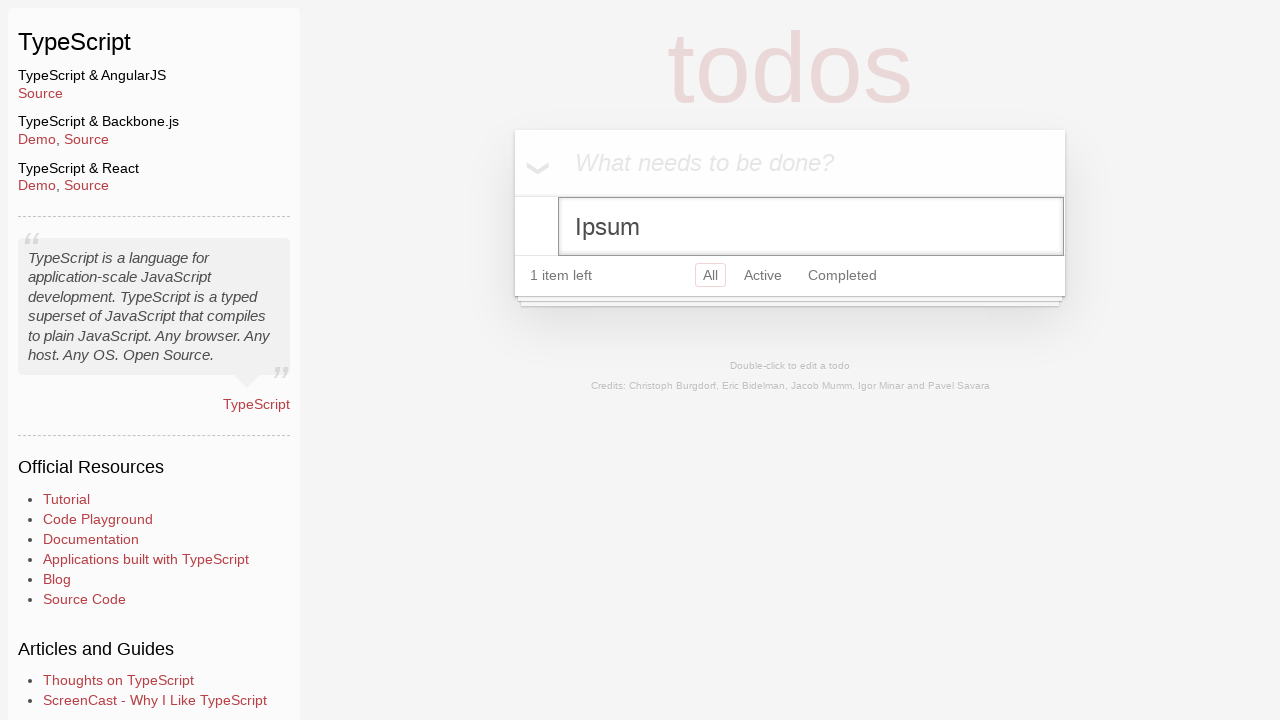

Clicked header to blur the input field and save changes at (790, 163) on .header
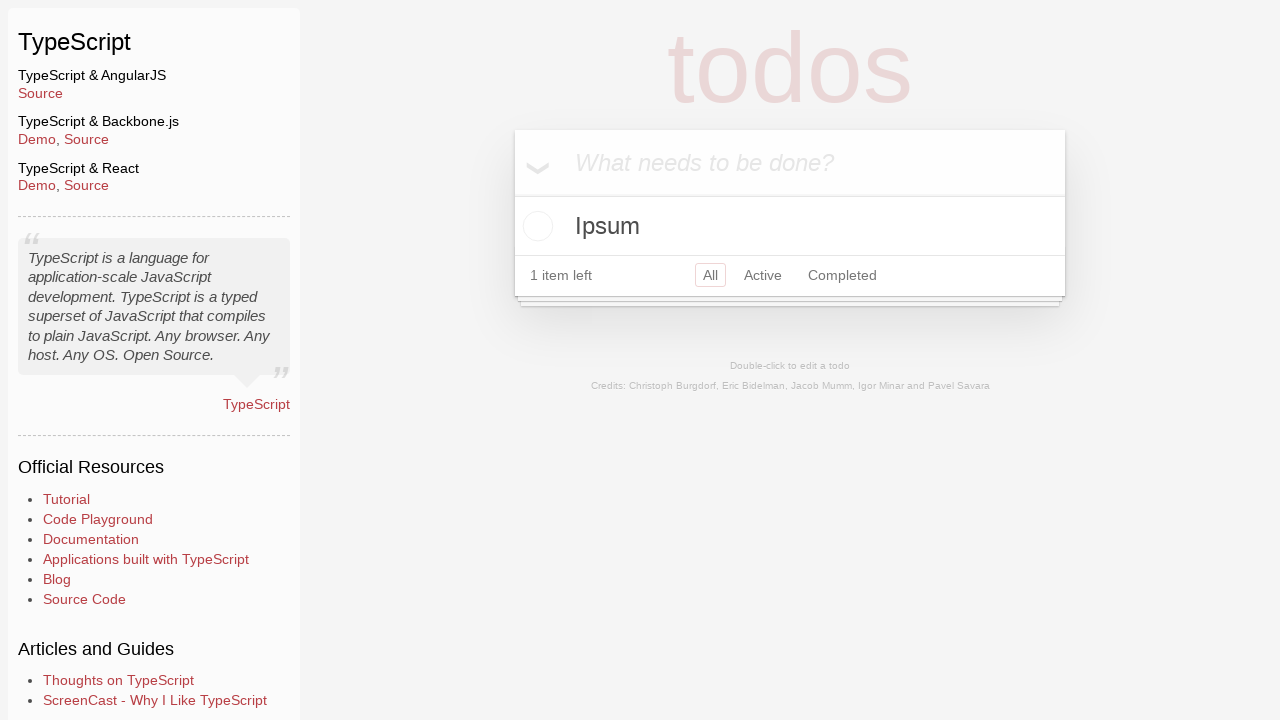

Verified that todo text was updated to 'Ipsum'
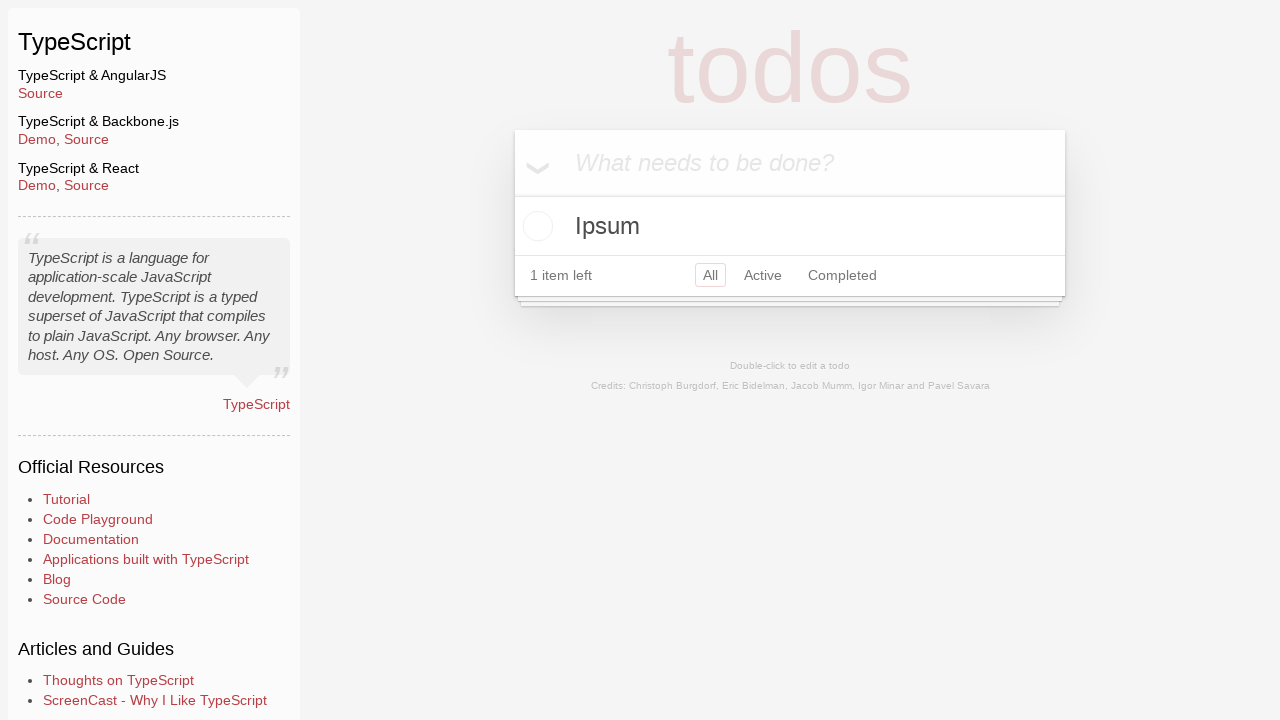

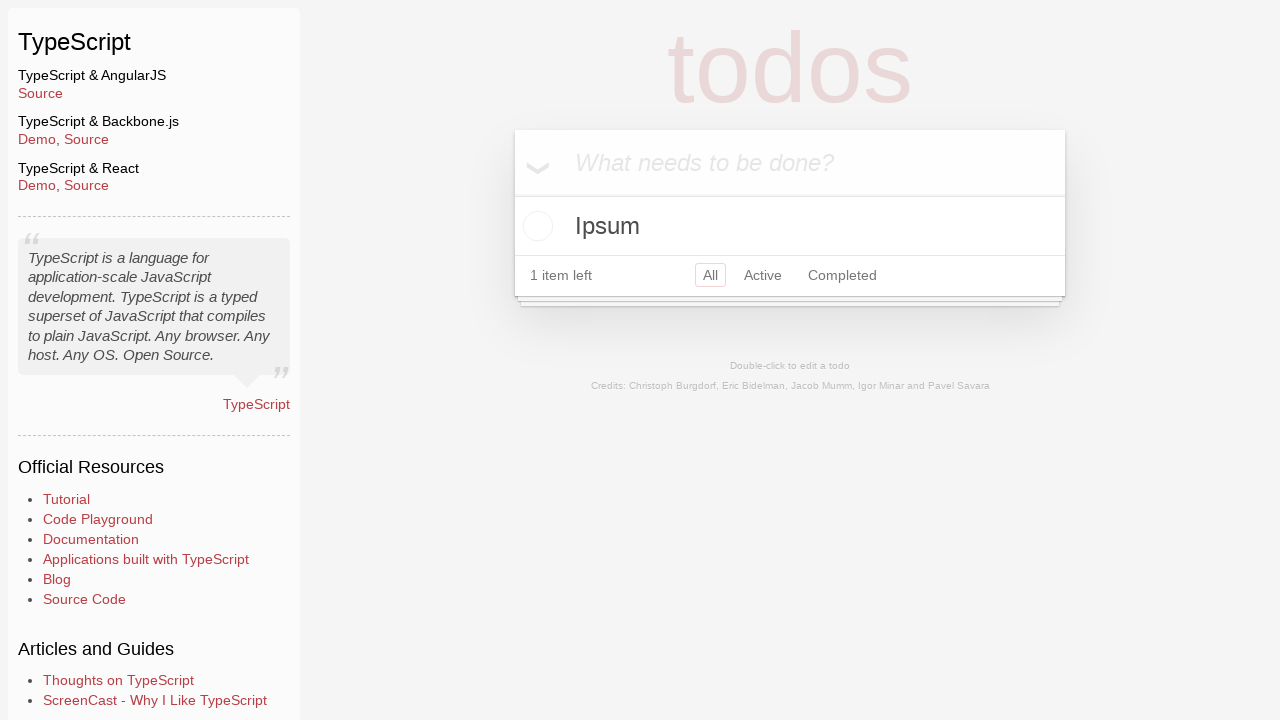